Tests visibility toggling of a text element by clicking hide and show buttons, then fills the text field

Starting URL: https://www.letskodeit.com/practice

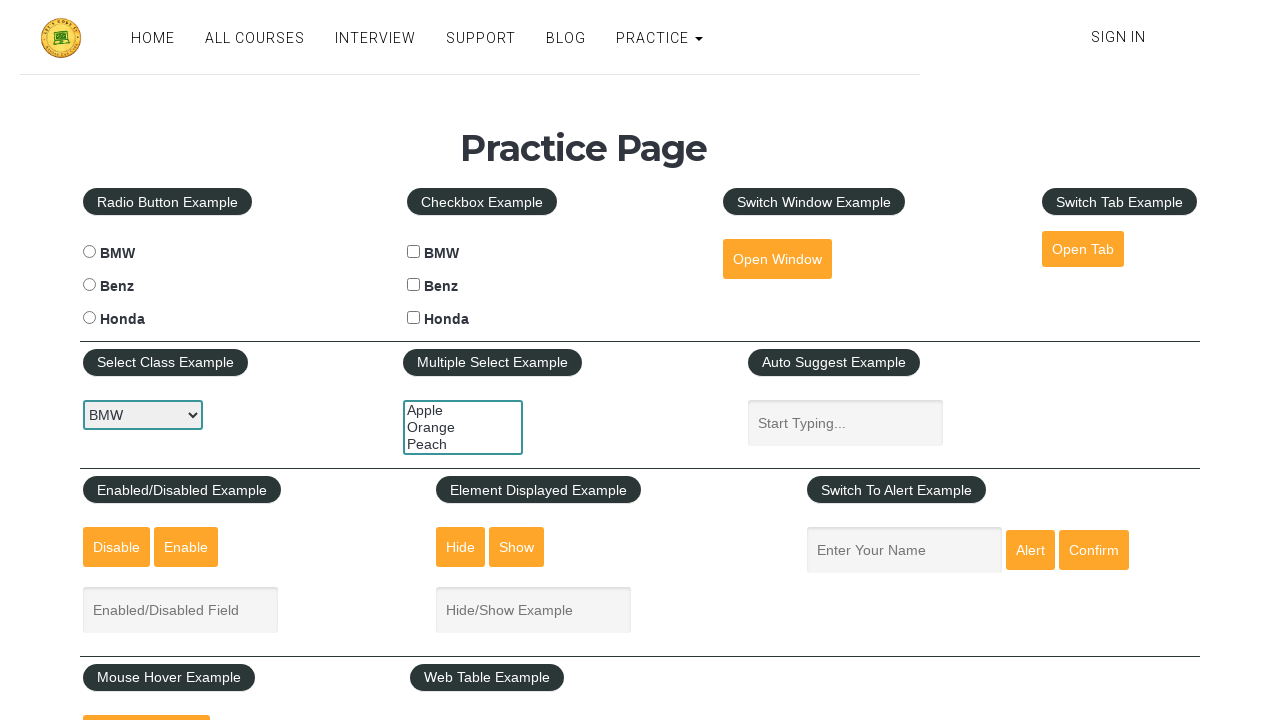

Clicked hide button to hide the text element at (461, 547) on #hide-textbox
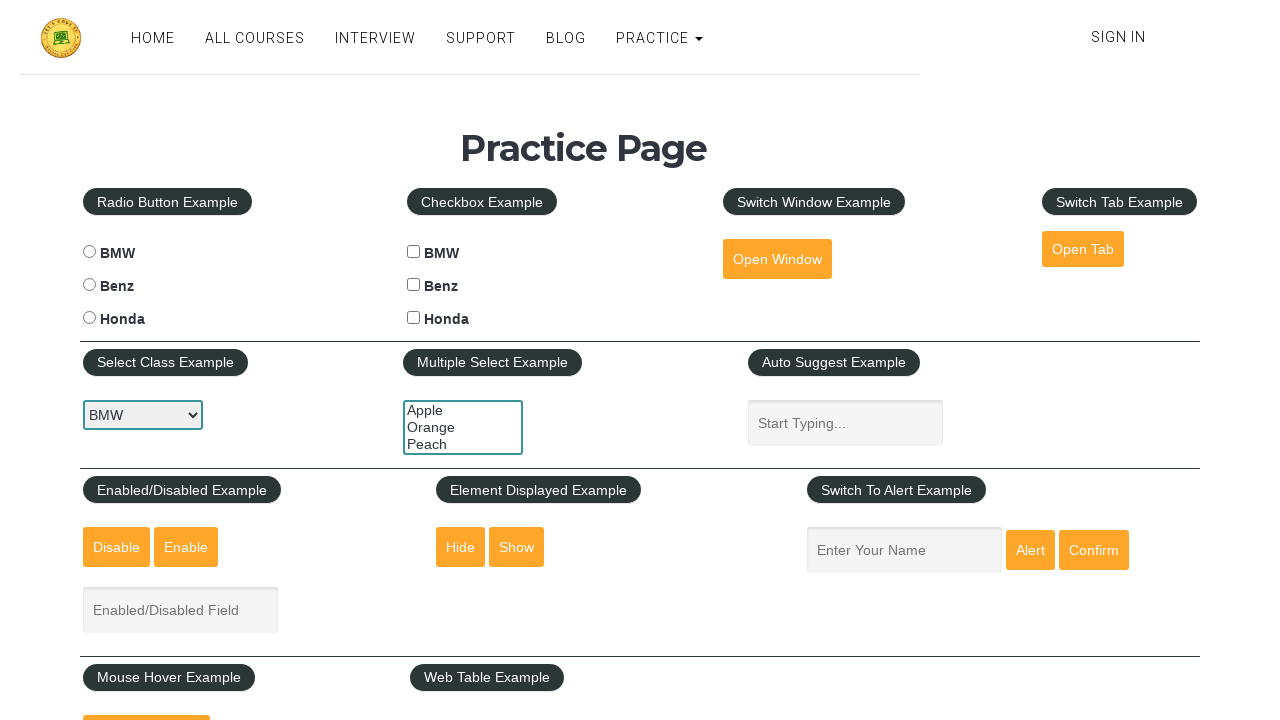

Text element is now hidden
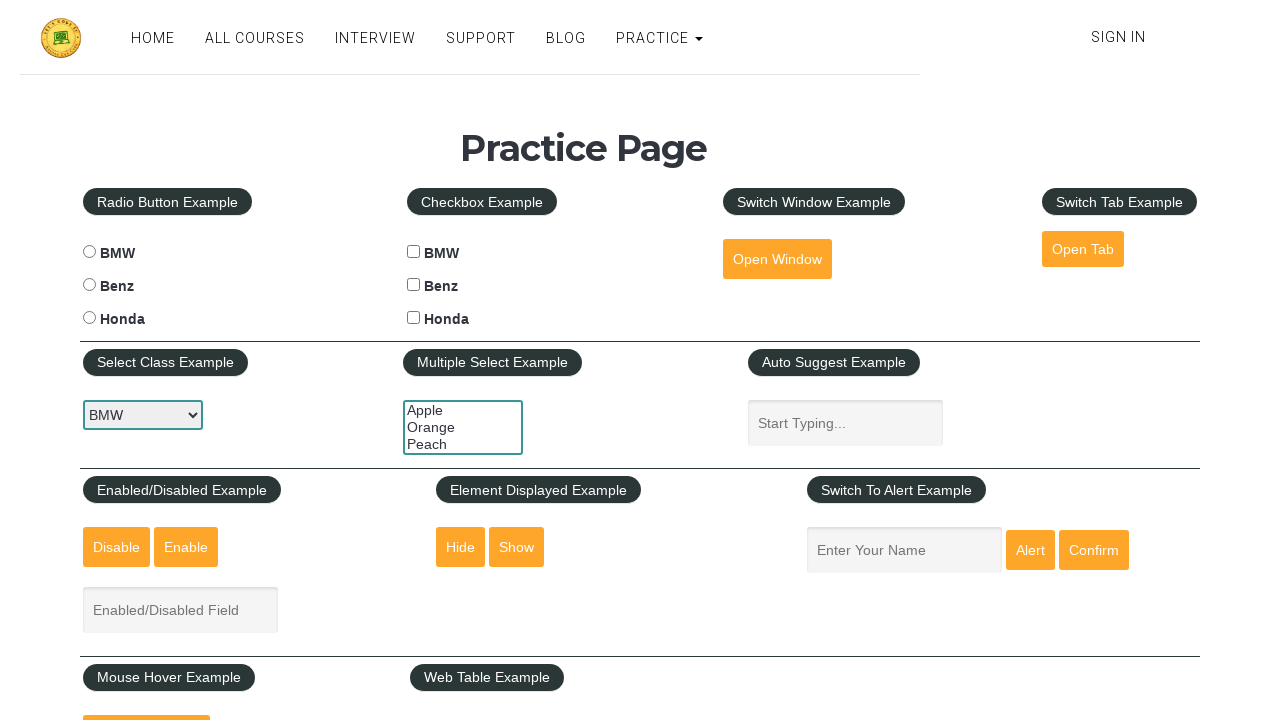

Clicked show button to display the text element at (517, 547) on #show-textbox
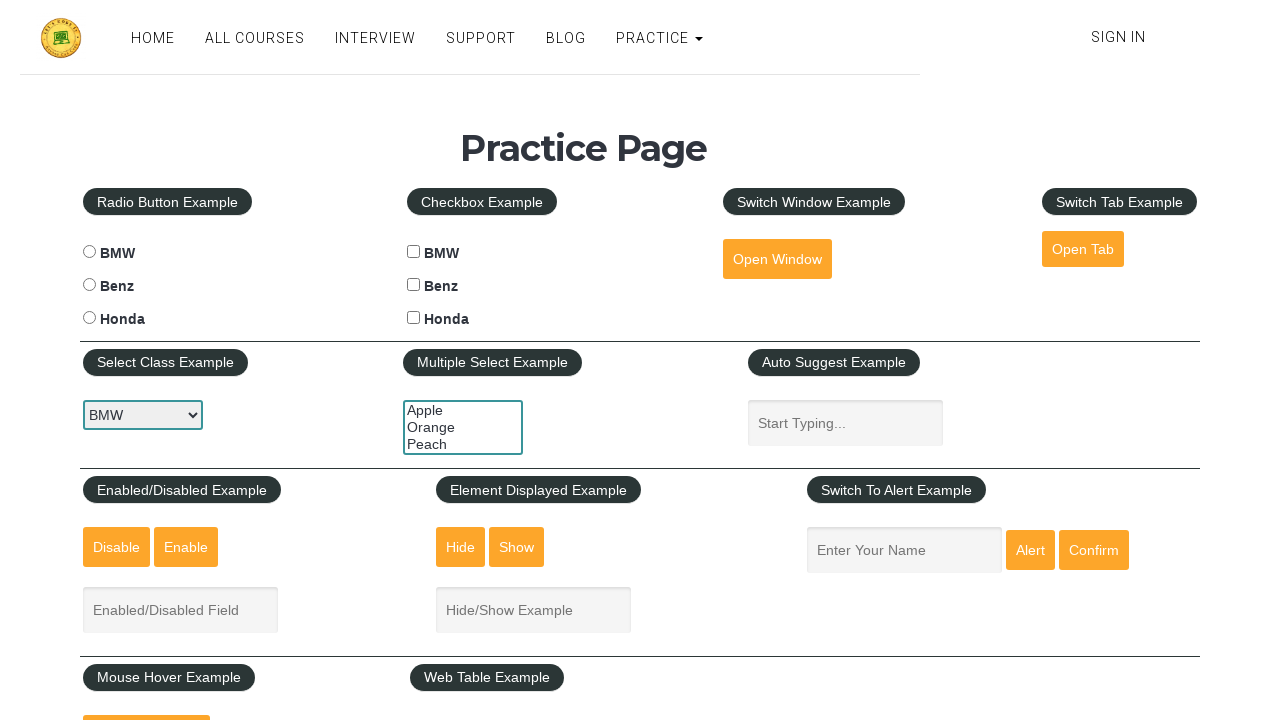

Text element is now visible
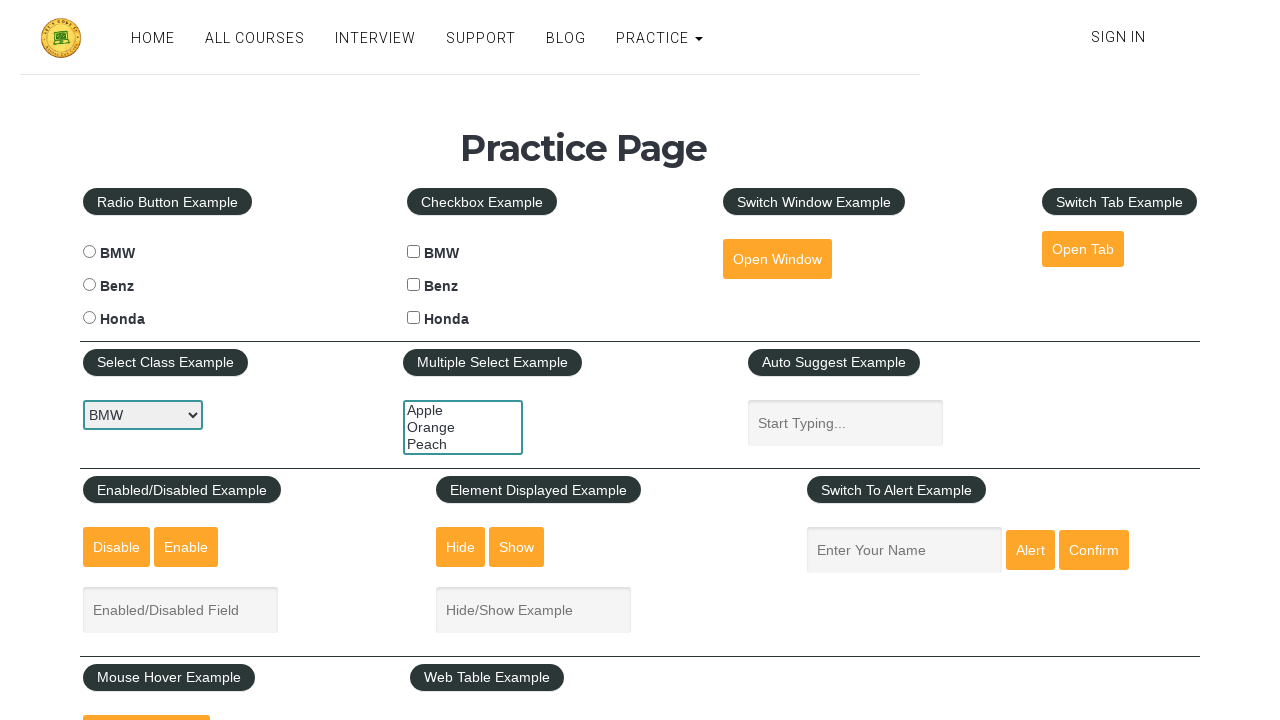

Filled text field with 'Playwright' on #displayed-text
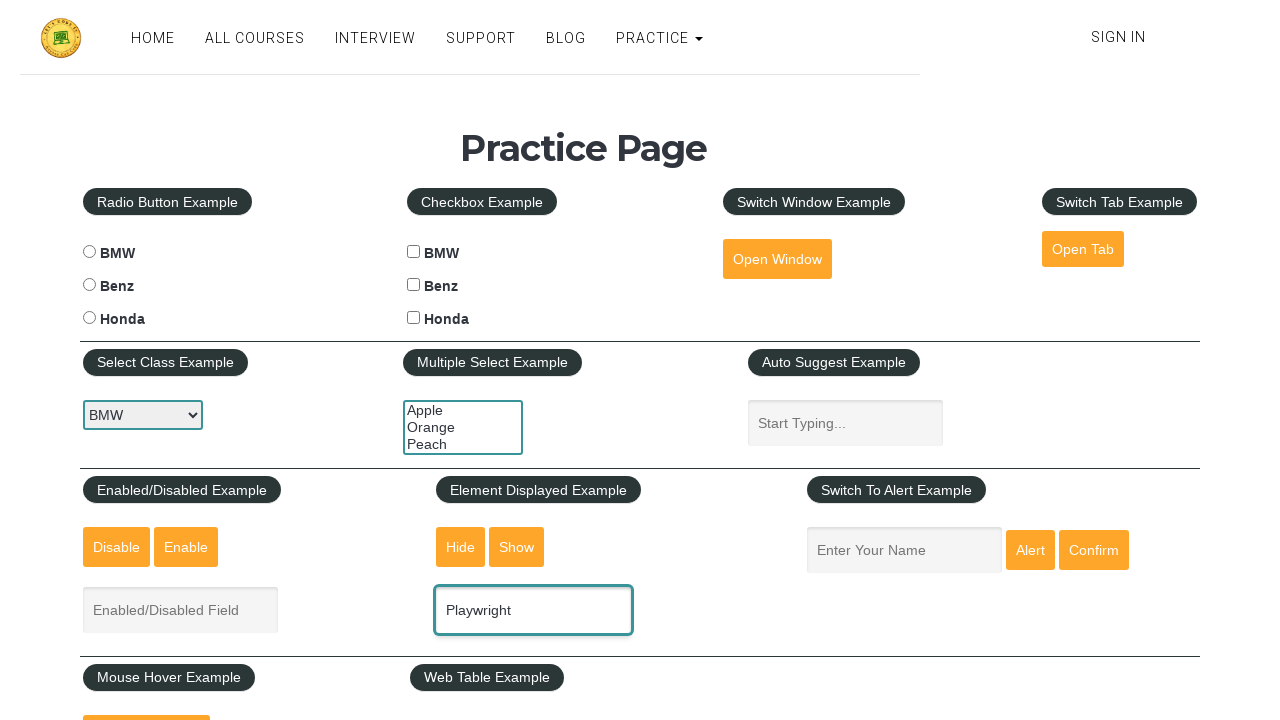

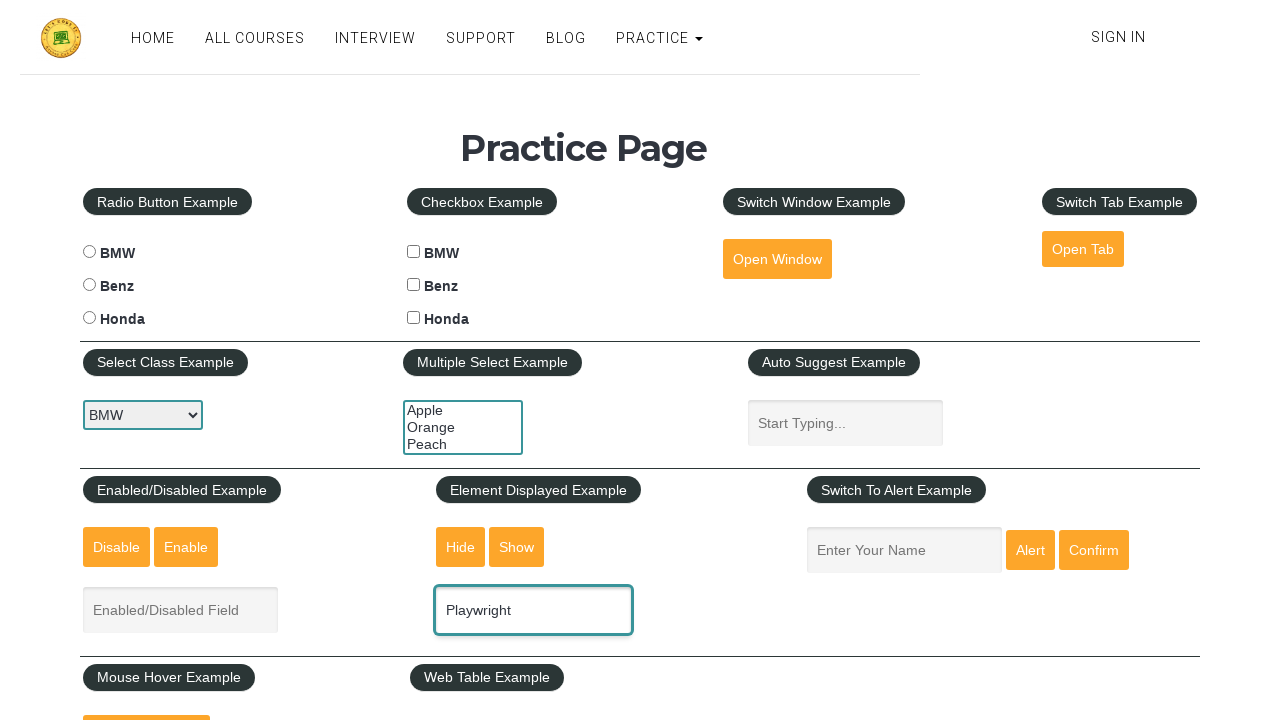